Tests web table interaction by clicking a checkbox in the row containing "Will" text

Starting URL: https://testuserautomation.github.io/WebTable/

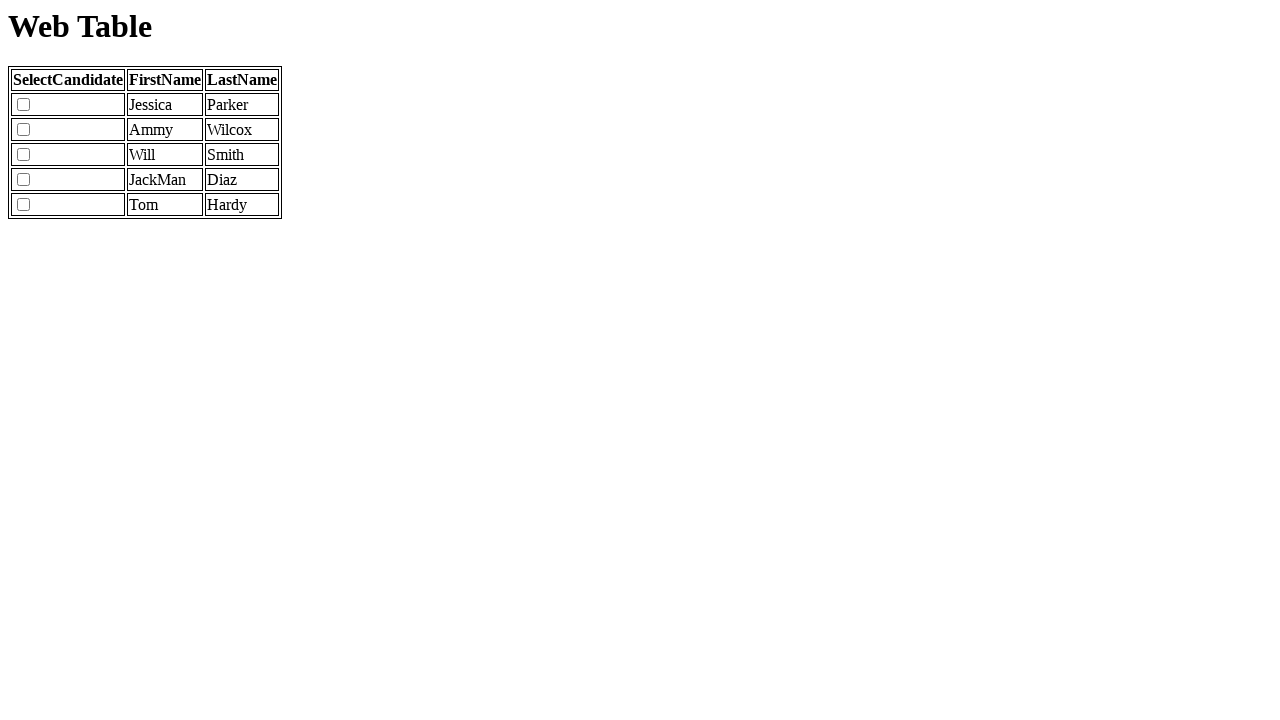

Navigated to web table test page
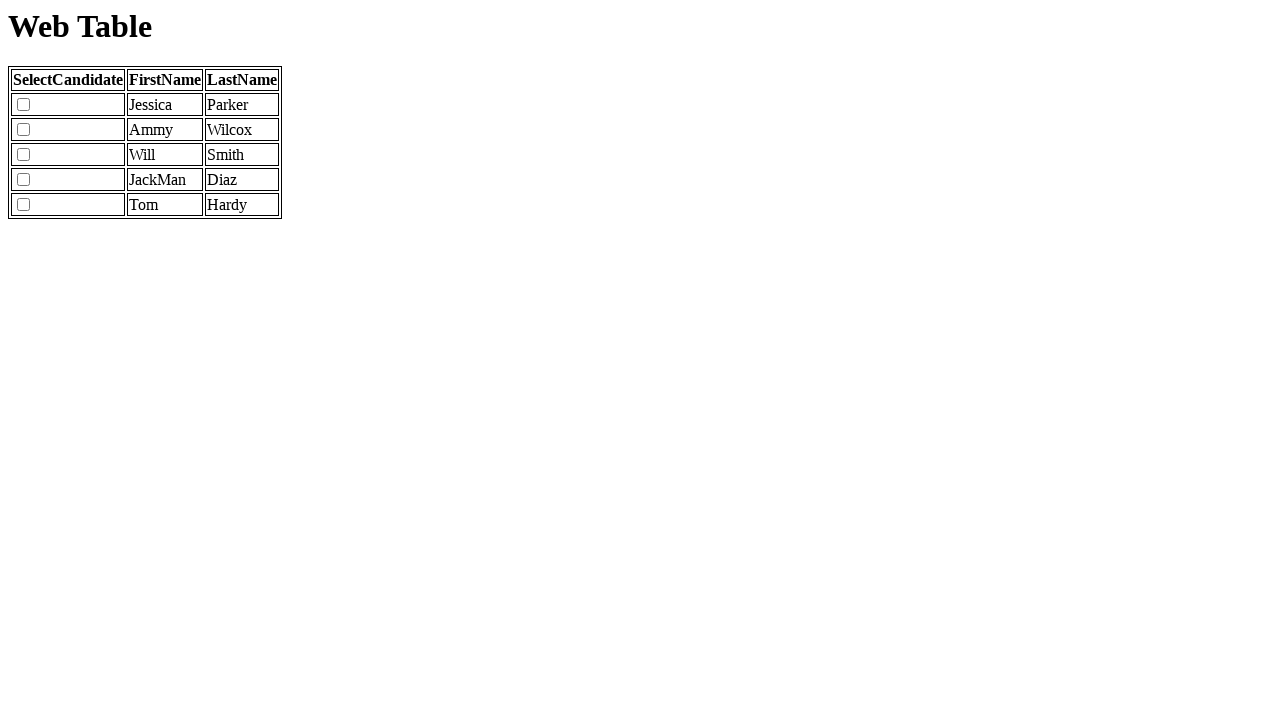

Clicked checkbox in row containing 'Will' text at (24, 155) on xpath=//td[contains(text(),'Will')]//preceding-sibling::td//input[@type='checkbo
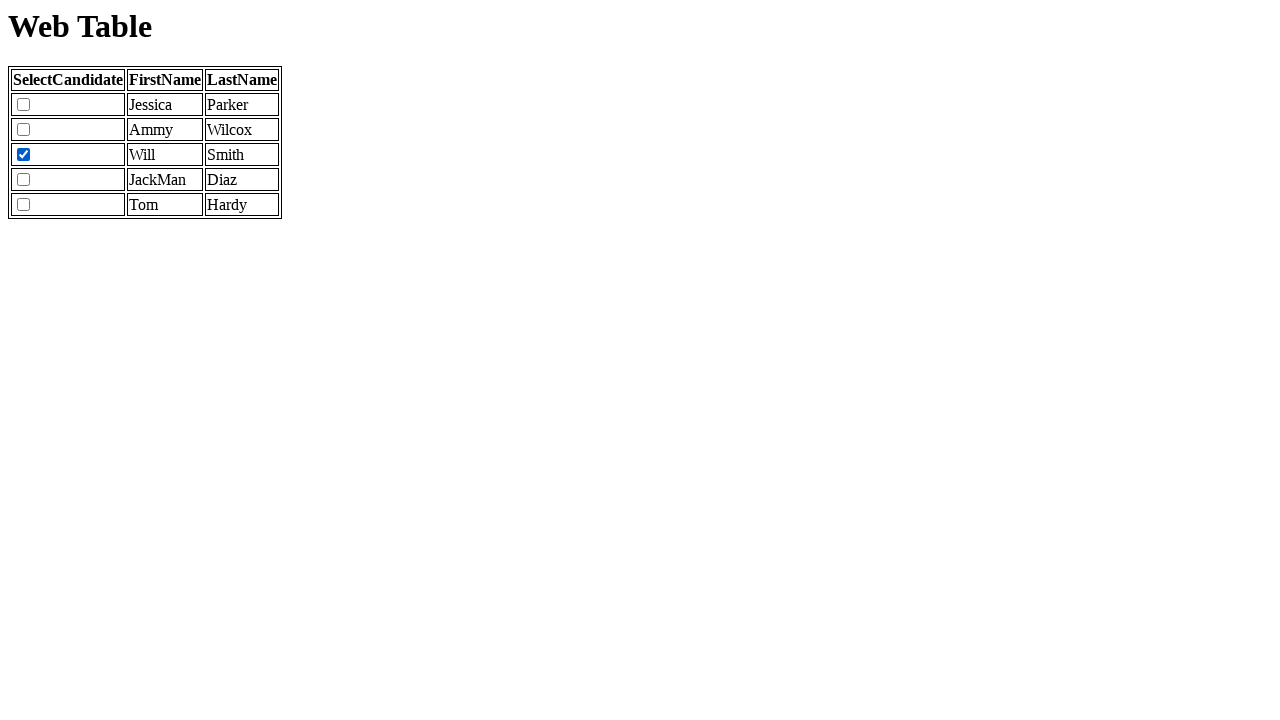

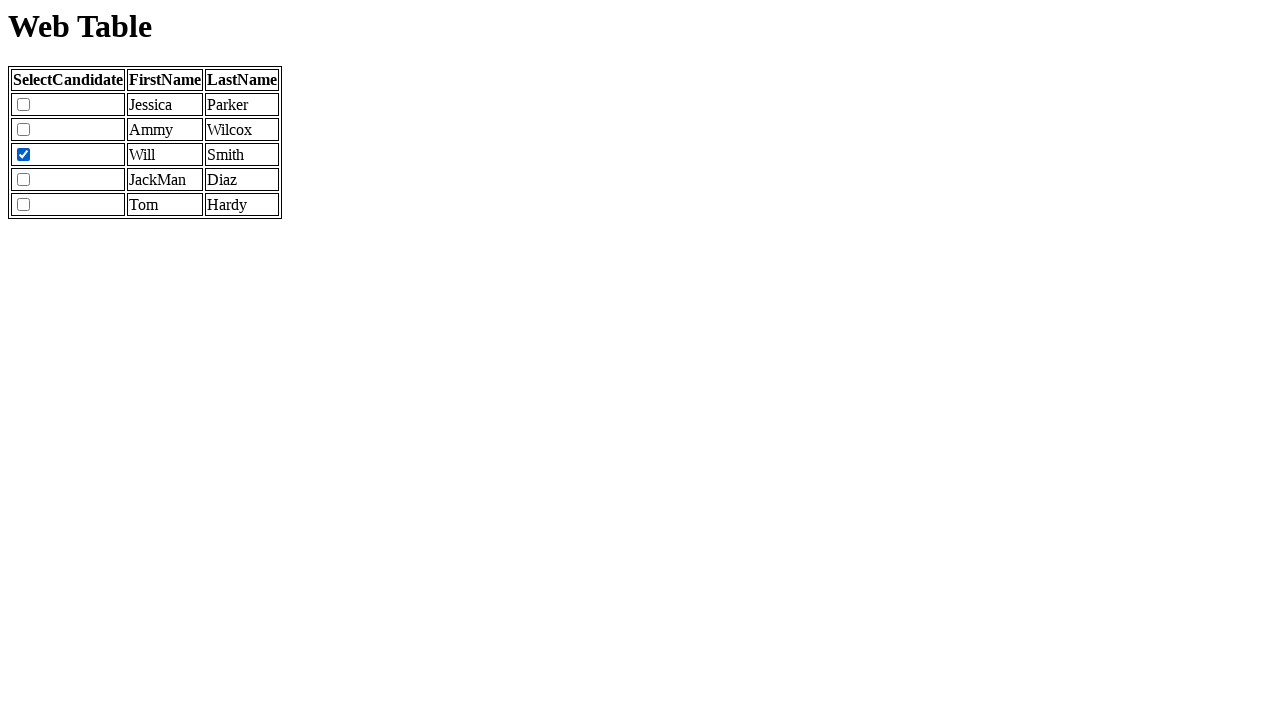